Tests the registration page by filling in username and email fields, submitting the form, and verifying the user appears in a table

Starting URL: https://material.playwrightvn.com/

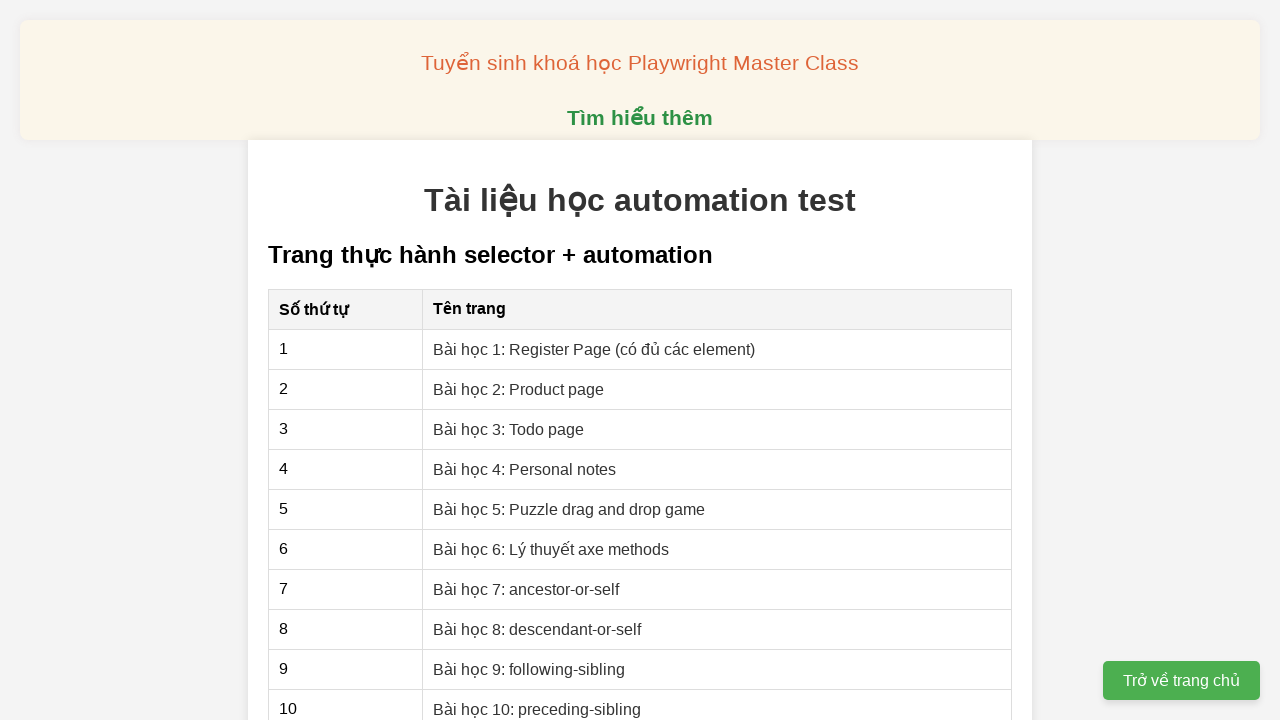

Clicked on Register Page link at (594, 349) on internal:role=link[name="Register Page (có đủ các element"i]
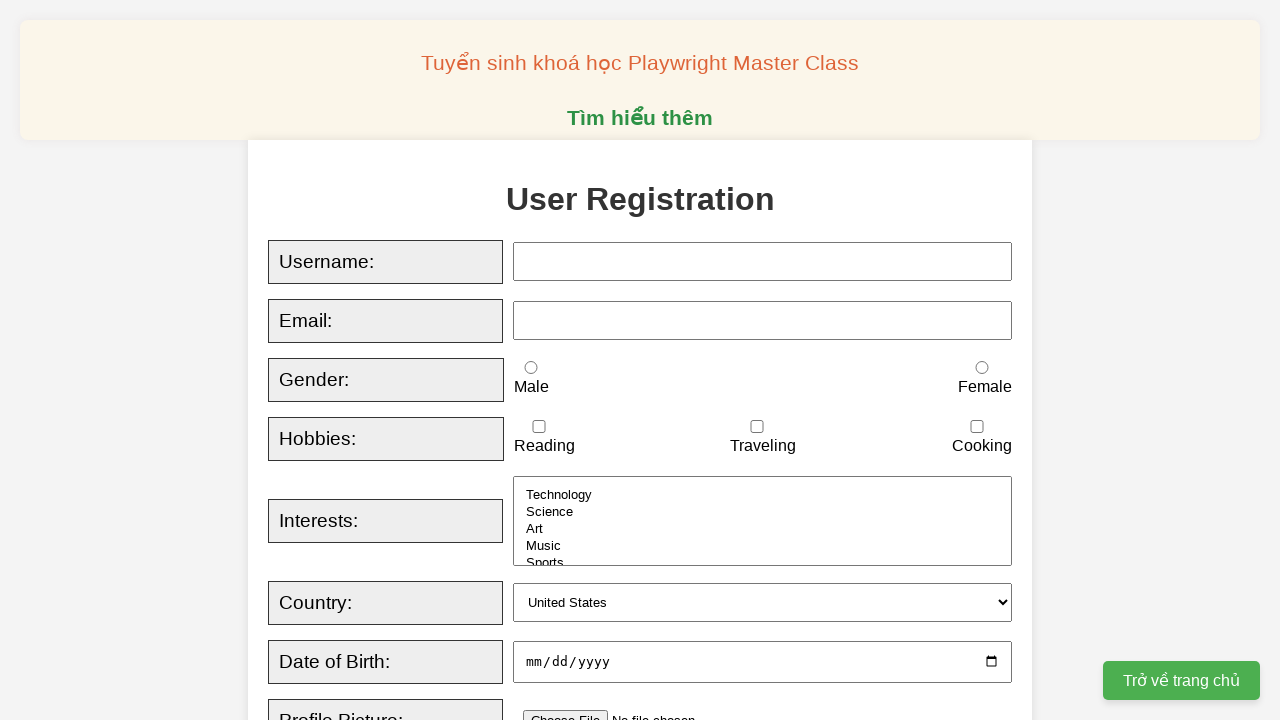

Filled username field with 'testUserAlpha42' on internal:role=textbox[name="username"i]
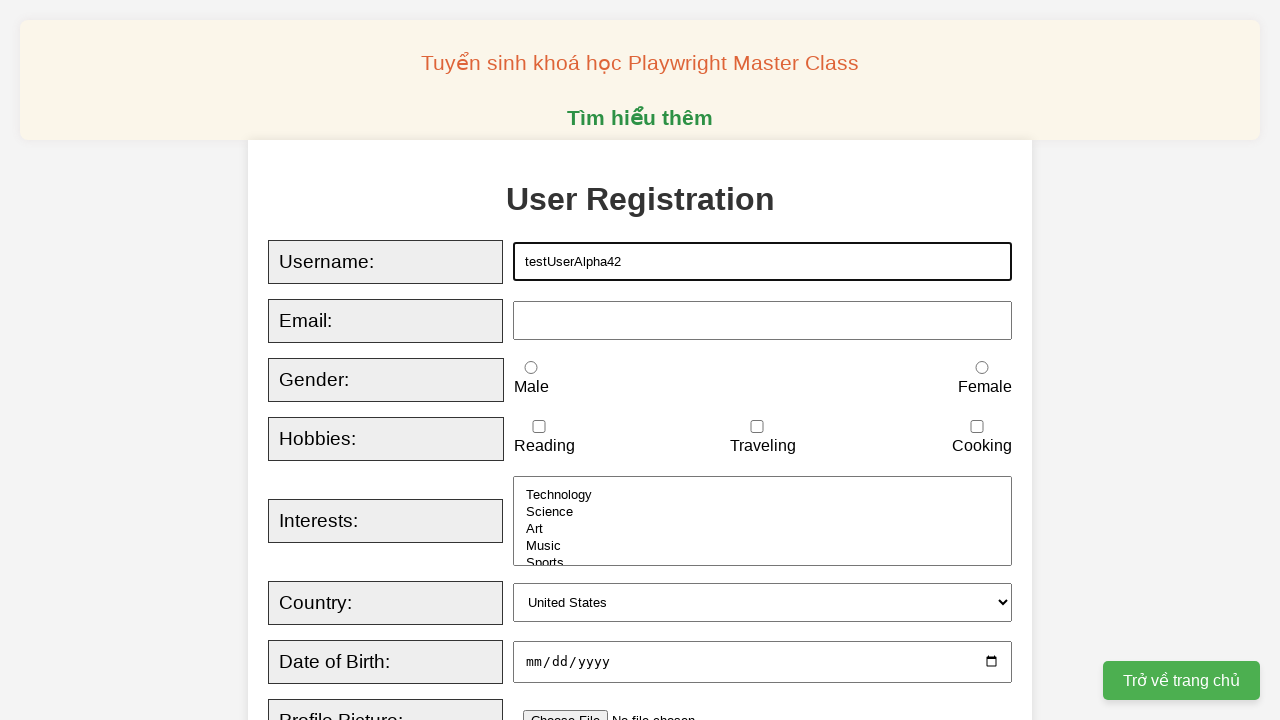

Filled email field with 'testalpha42@example.com' on xpath=//input[@id='email']
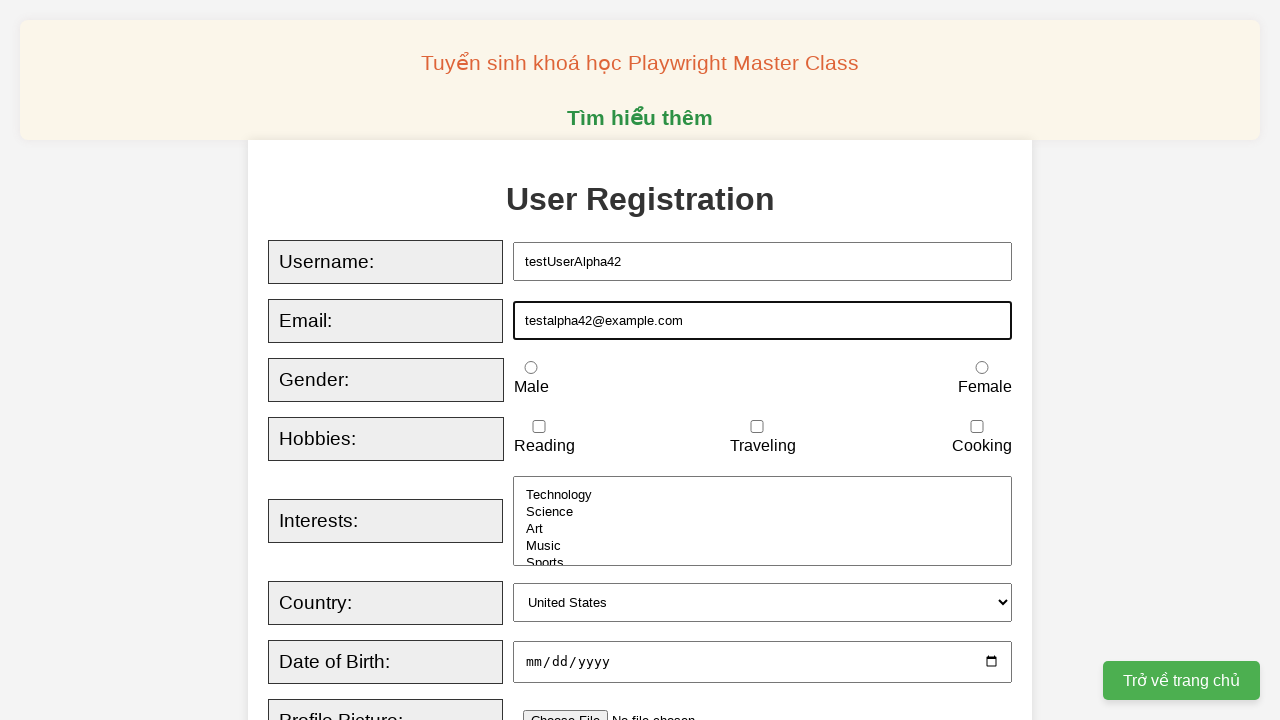

Clicked Register button to submit form at (528, 360) on internal:role=button[name="Register"i]
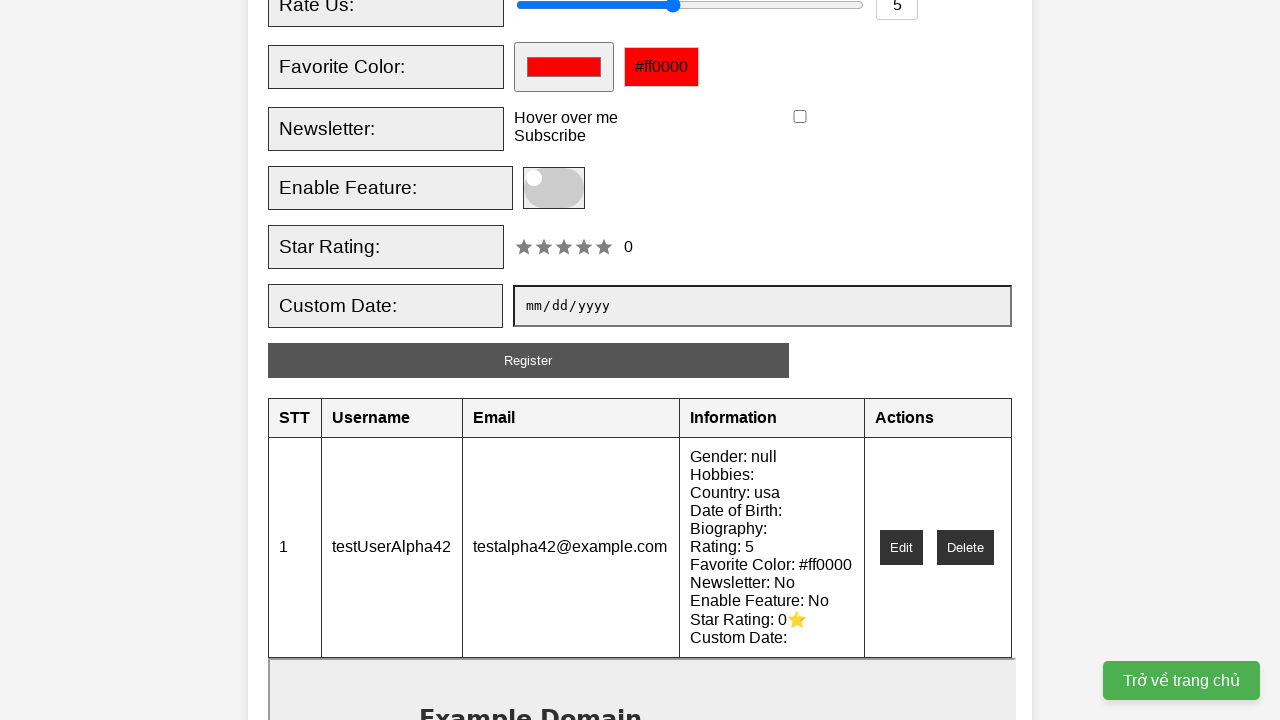

Verified registered user appears in table
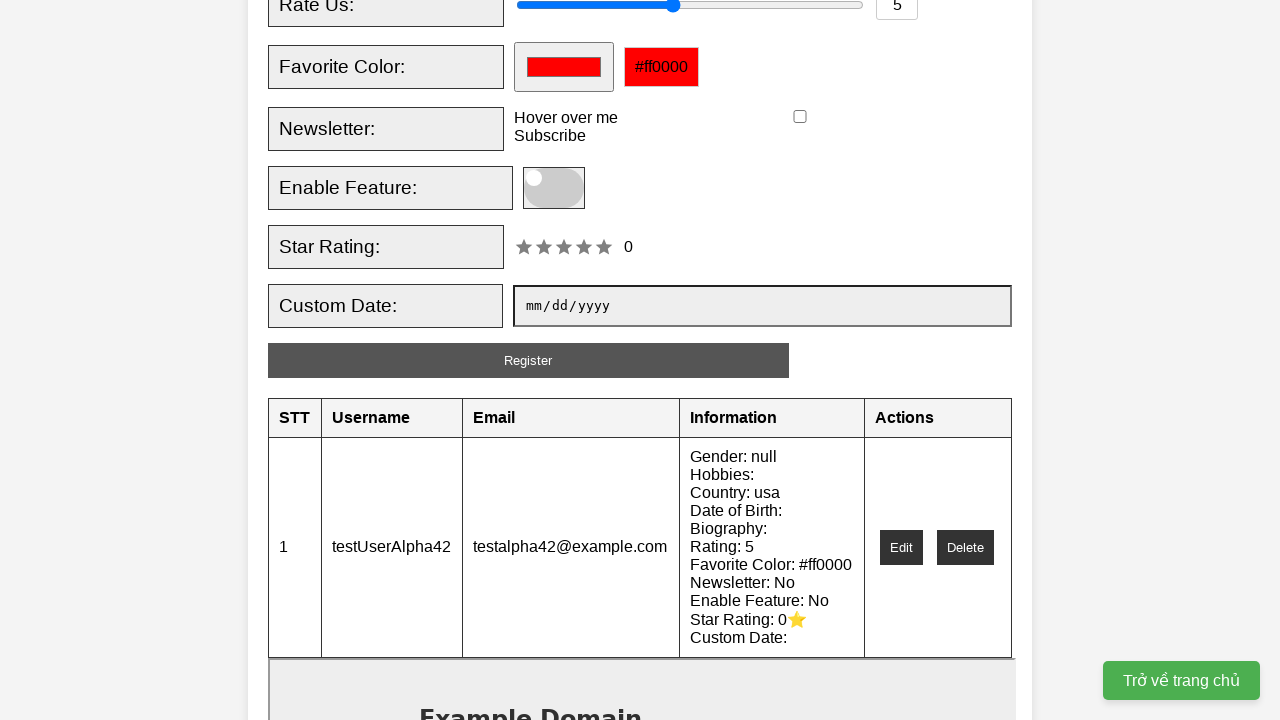

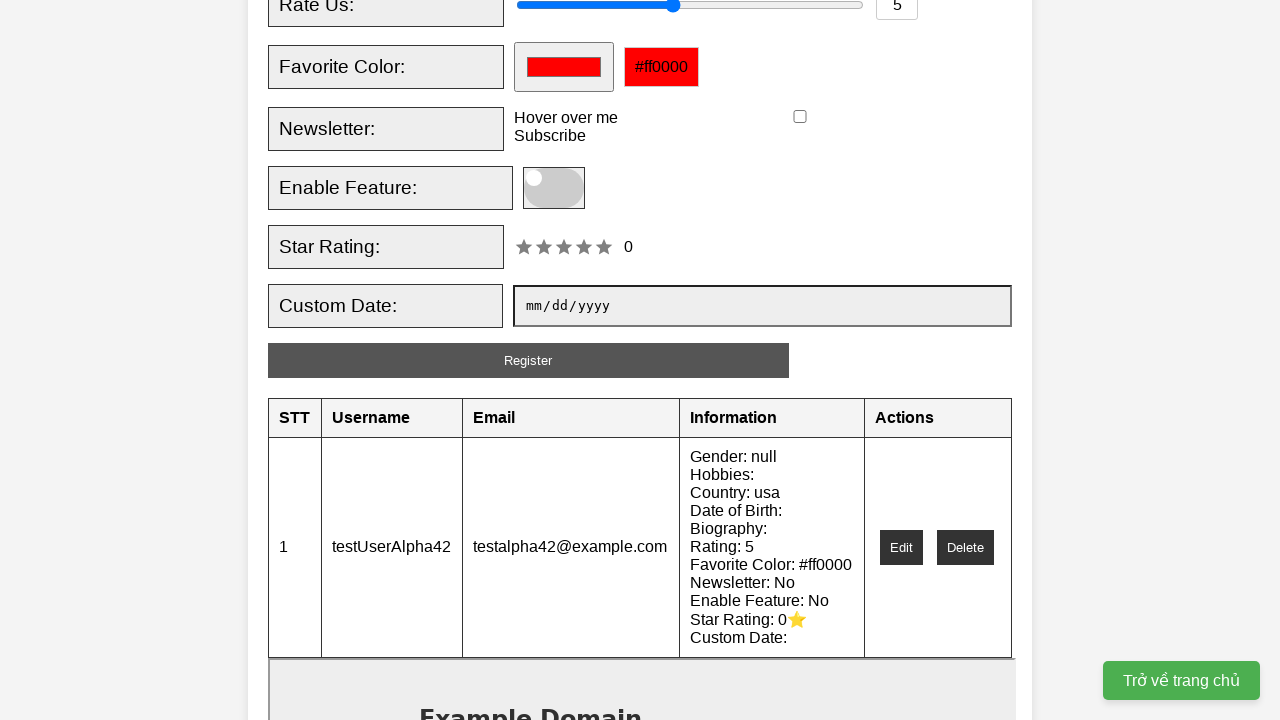